Verifies the selenide.jar download link exists on the Selenide homepage with the correct Maven repository URL.

Starting URL: https://selenide.org

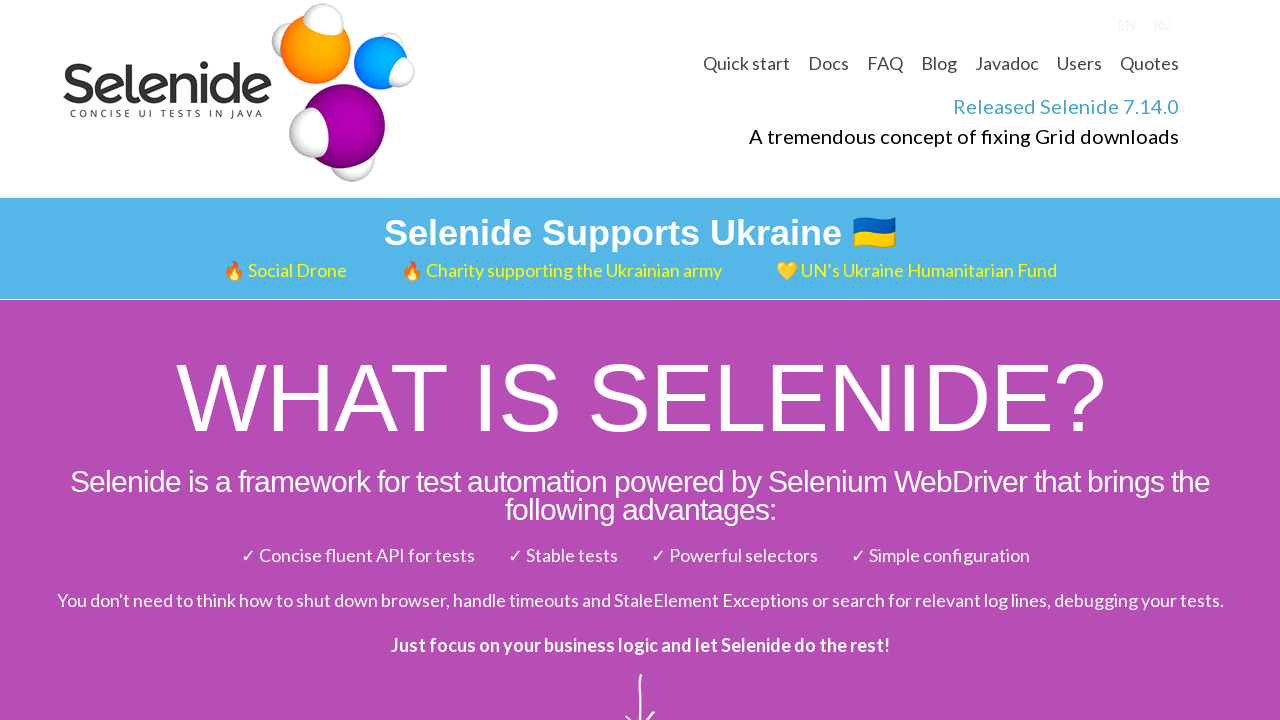

Waited for page to fully load (networkidle)
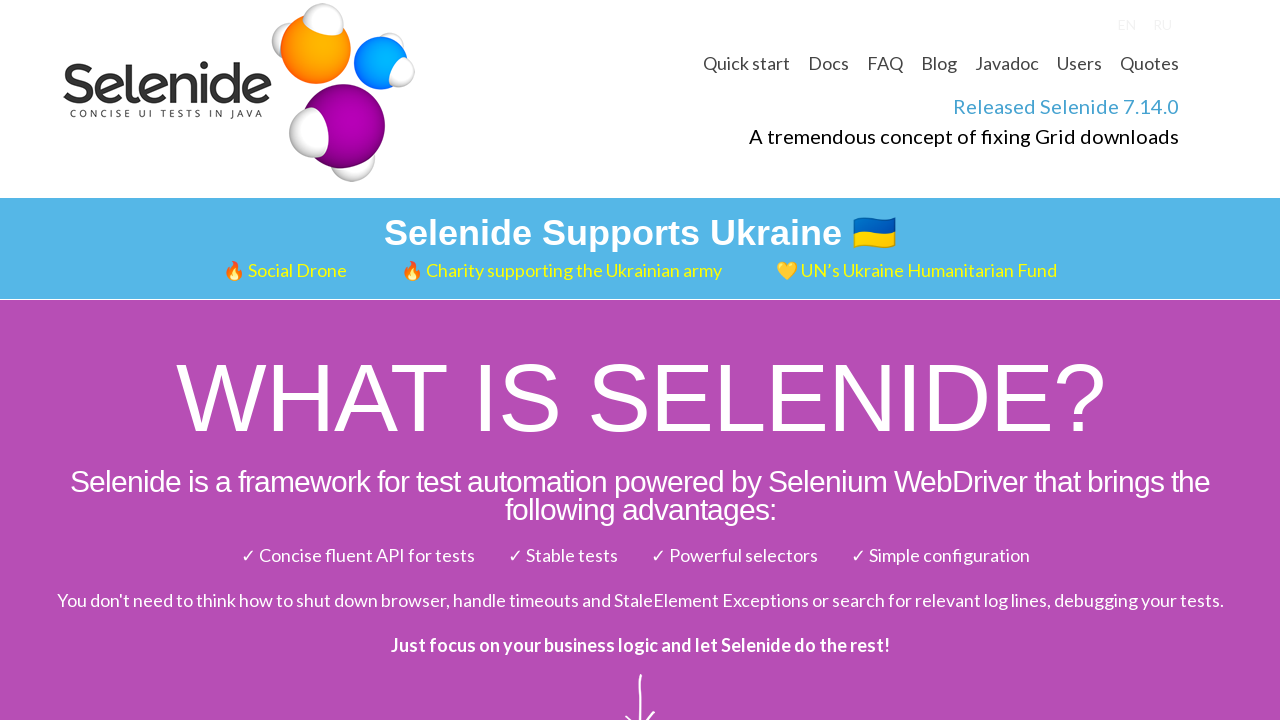

Located selenide.jar link element
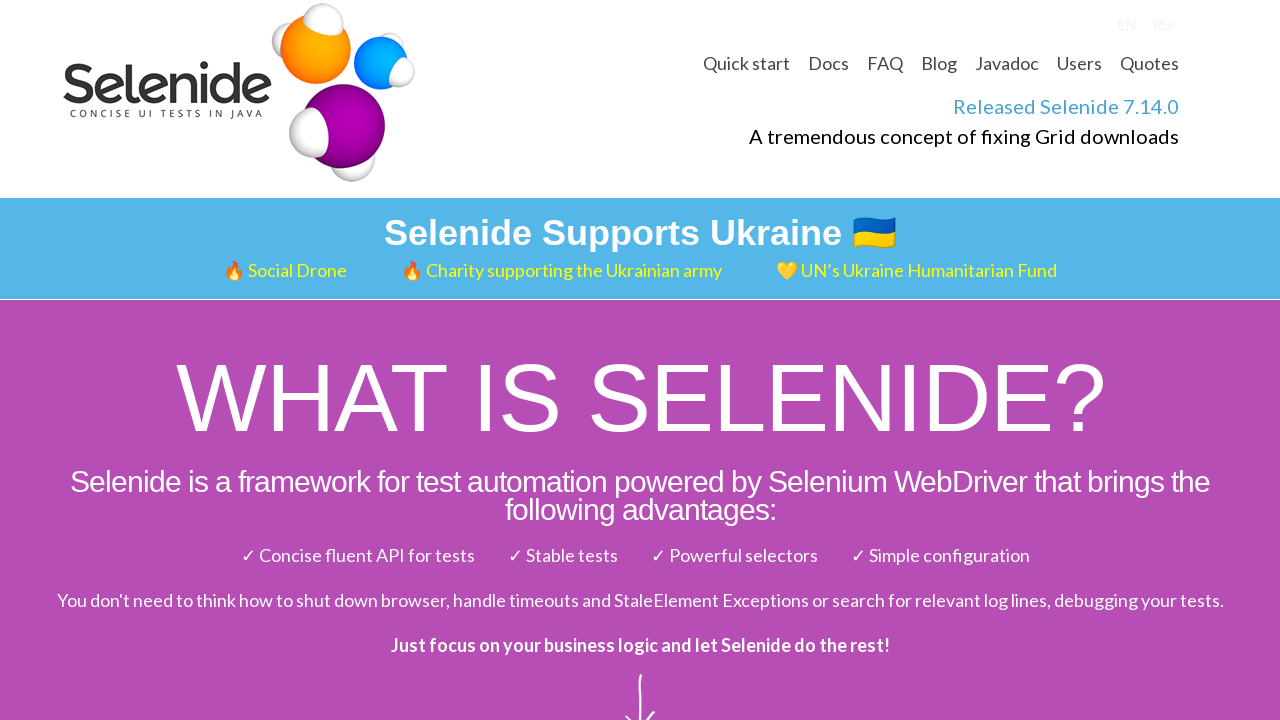

Scrolled selenide.jar link into view
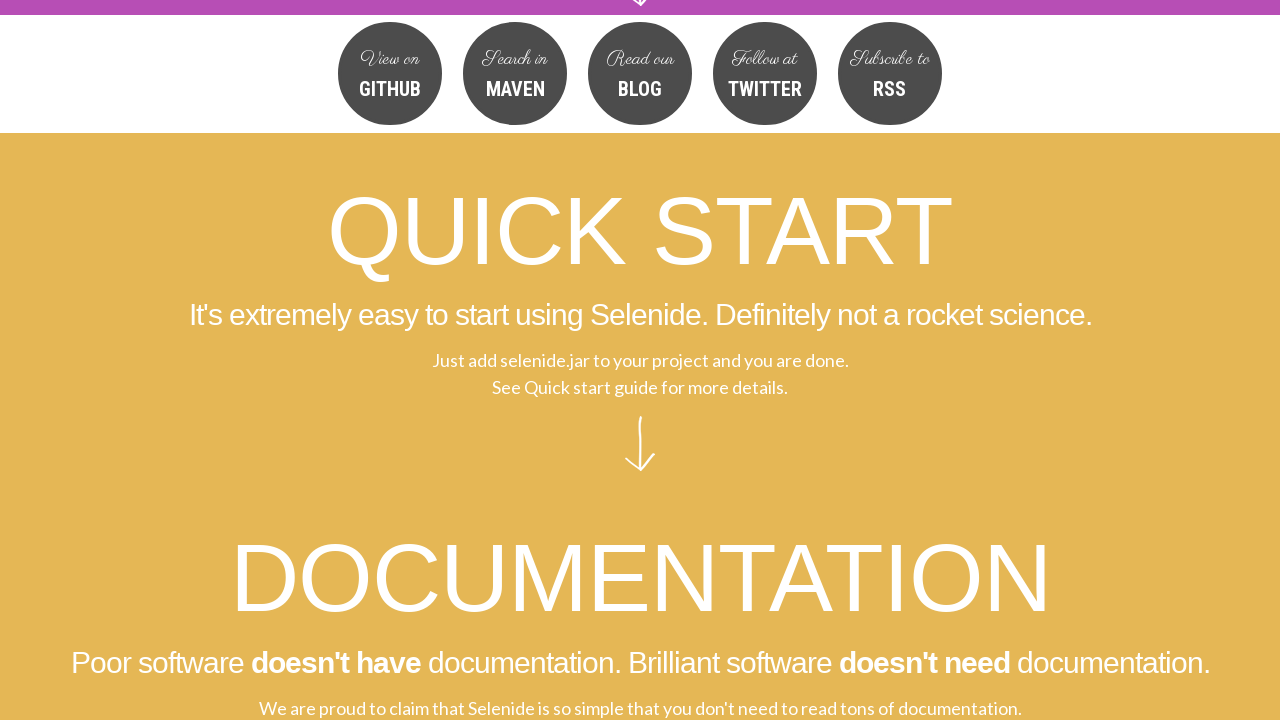

Retrieved href attribute from selenide.jar link
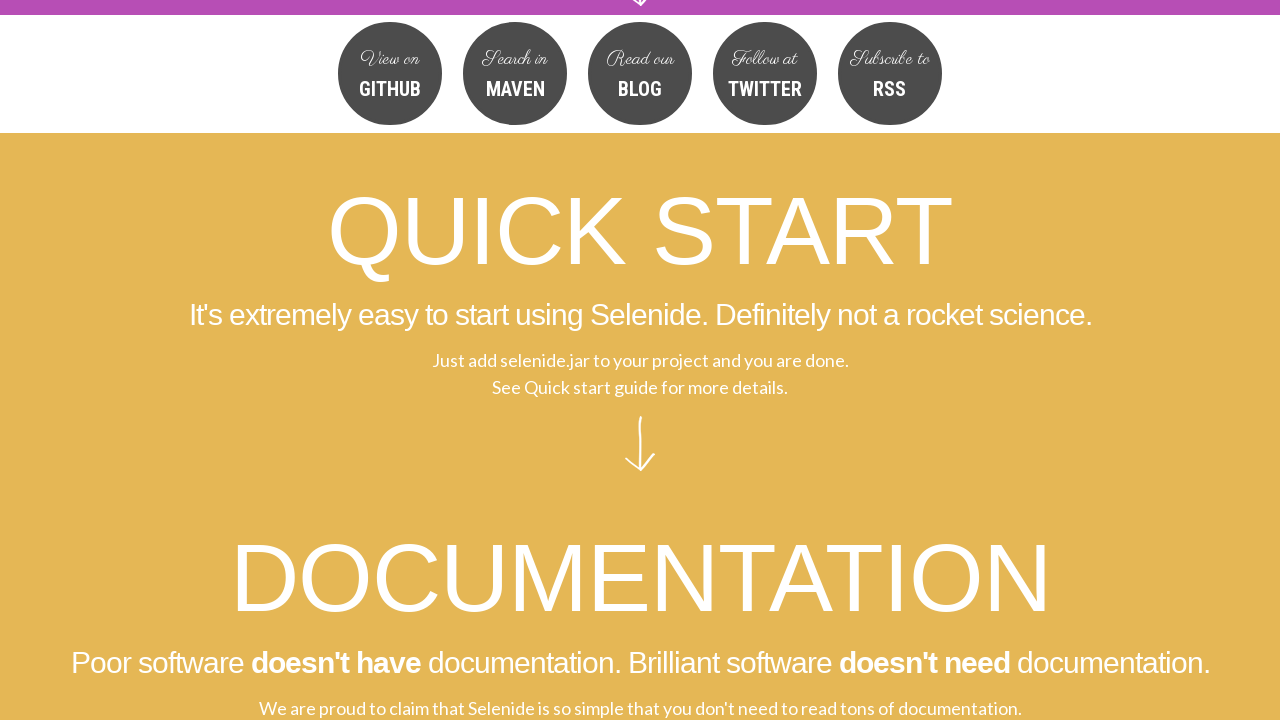

Verified href contains 'search.maven.org'
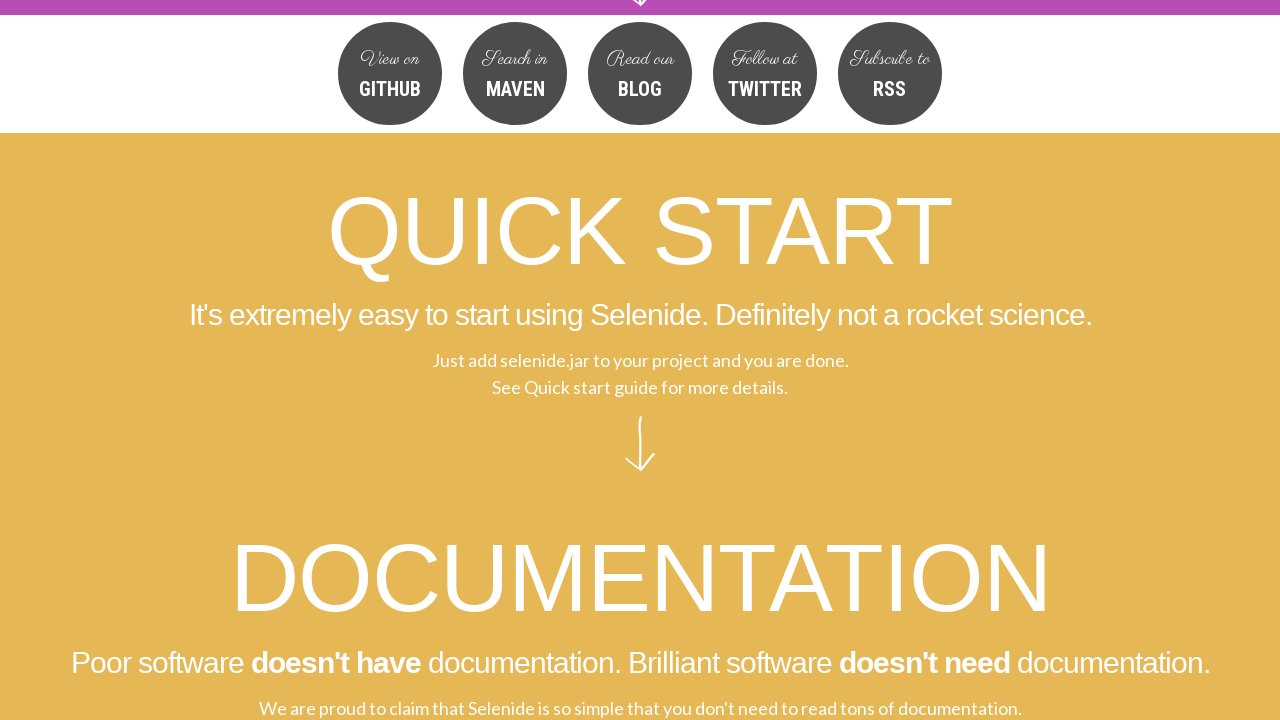

Verified href contains 'selenide'
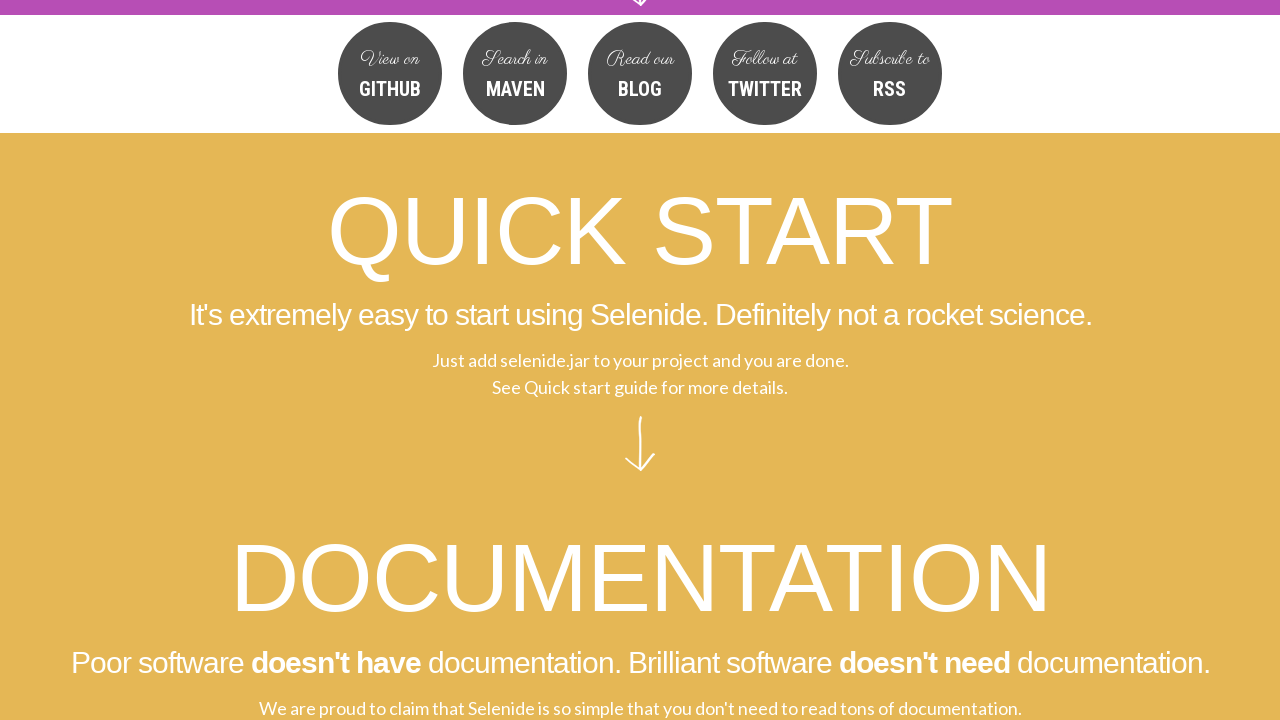

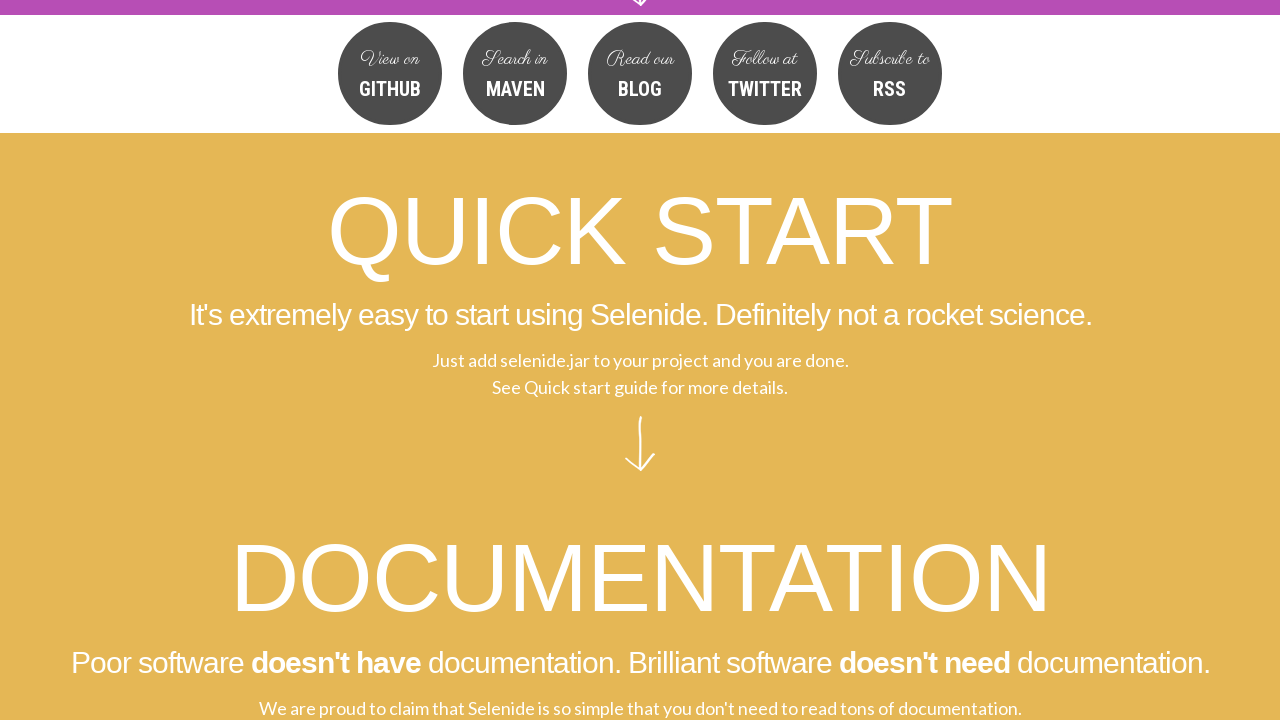